Navigates to the Playwright documentation site and clicks the "Get started" link to verify navigation to the intro page.

Starting URL: https://playwright.dev/

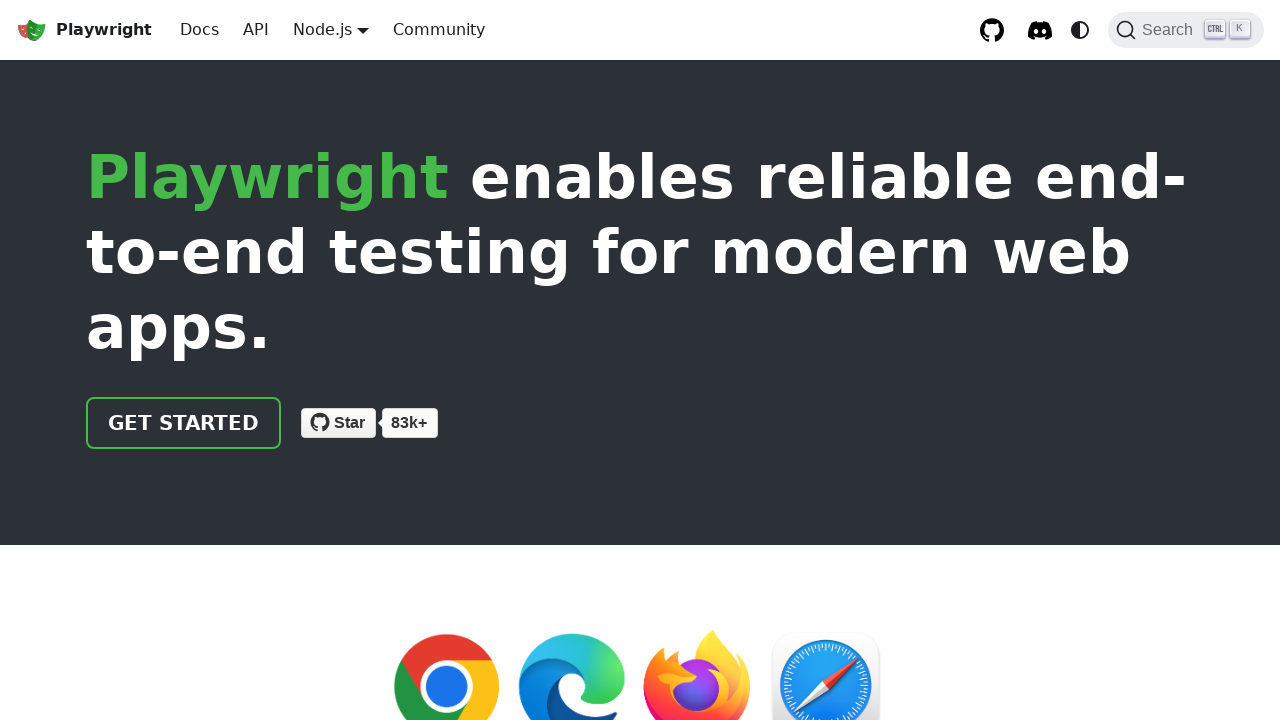

Clicked 'Get started' link on Playwright documentation site at (184, 423) on internal:role=link[name="Get started"i]
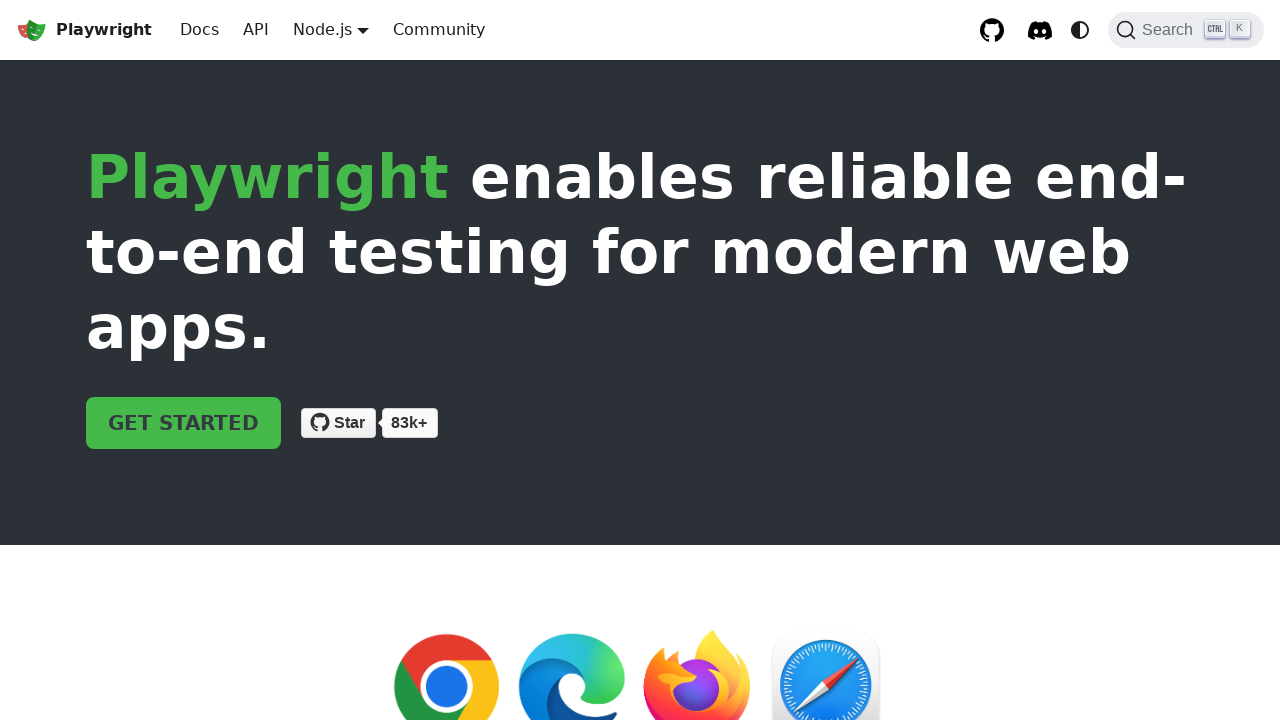

Navigation to intro page completed
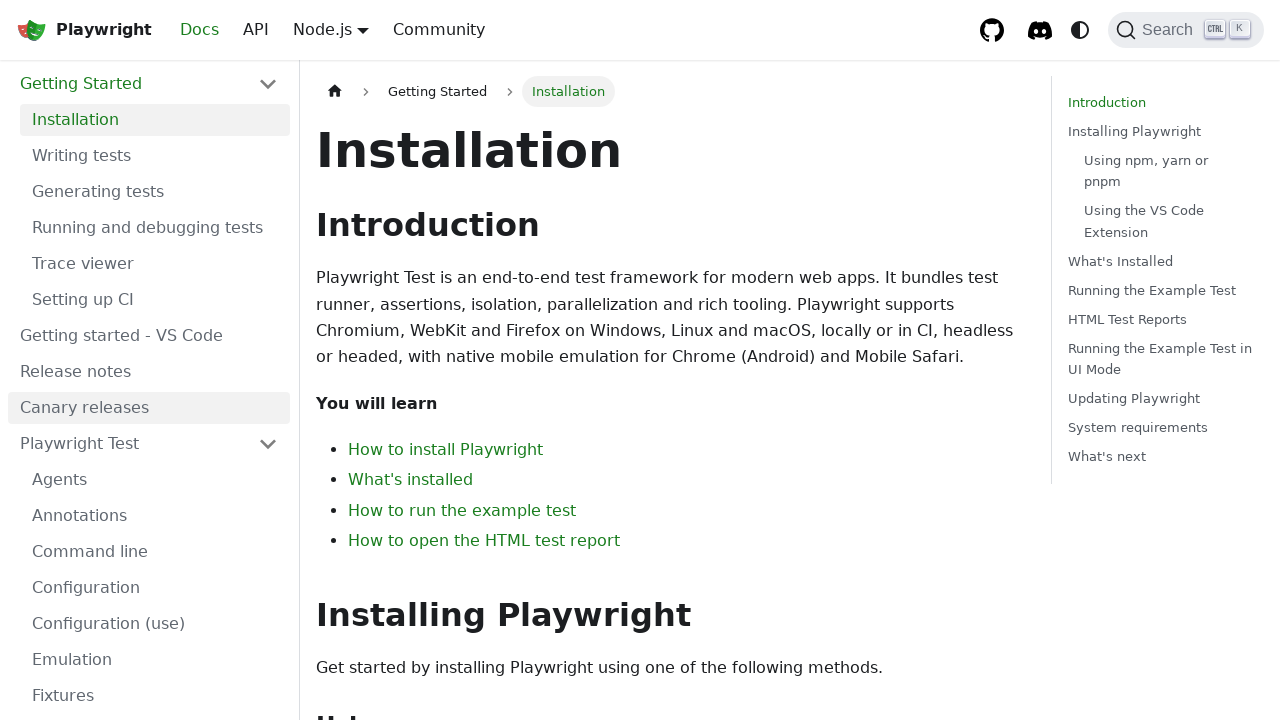

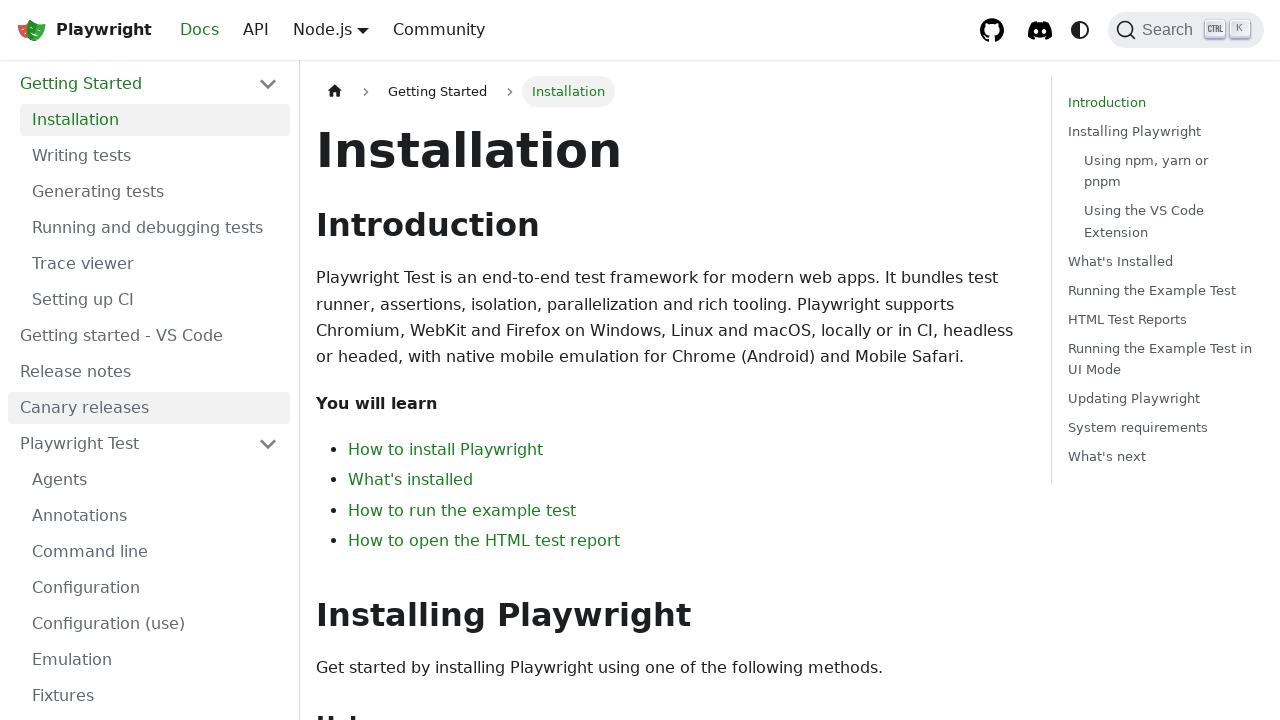